Tests table navigation by locating a specific row containing 'FlipKart' and clicking the 'Know More' link in that row

Starting URL: https://seleniumpractise.blogspot.com/

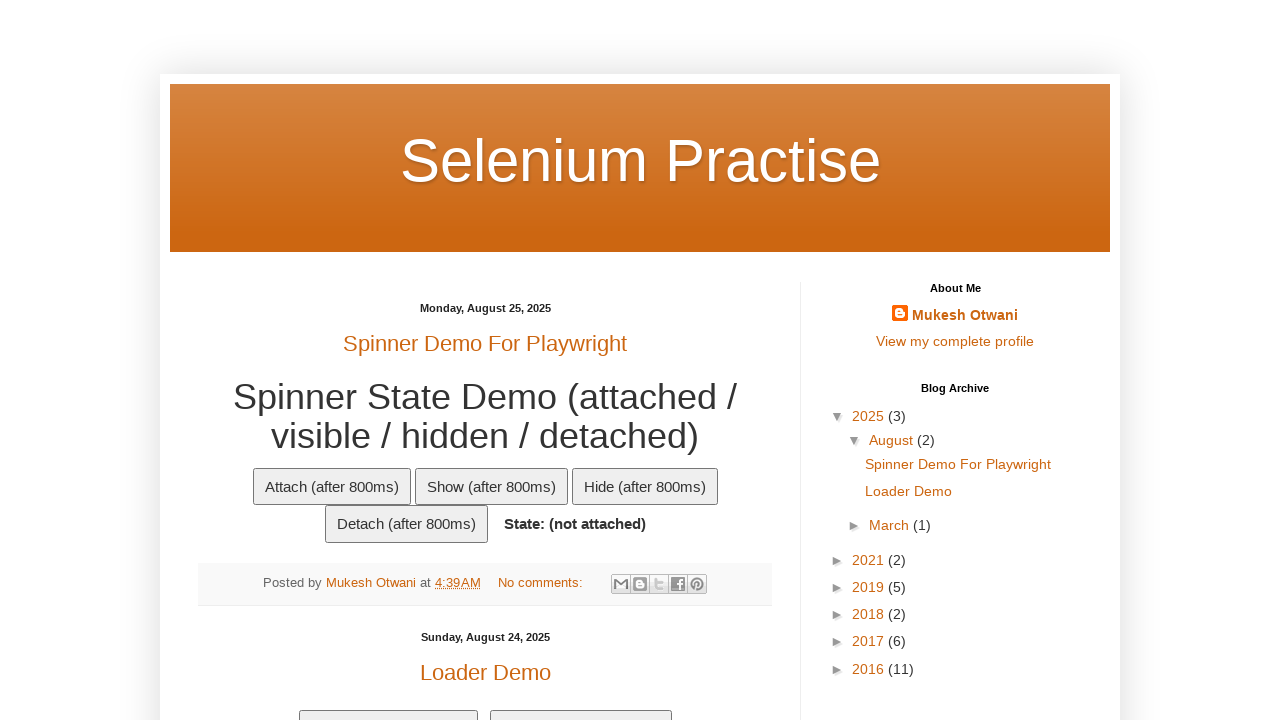

Navigated to https://seleniumpractise.blogspot.com/
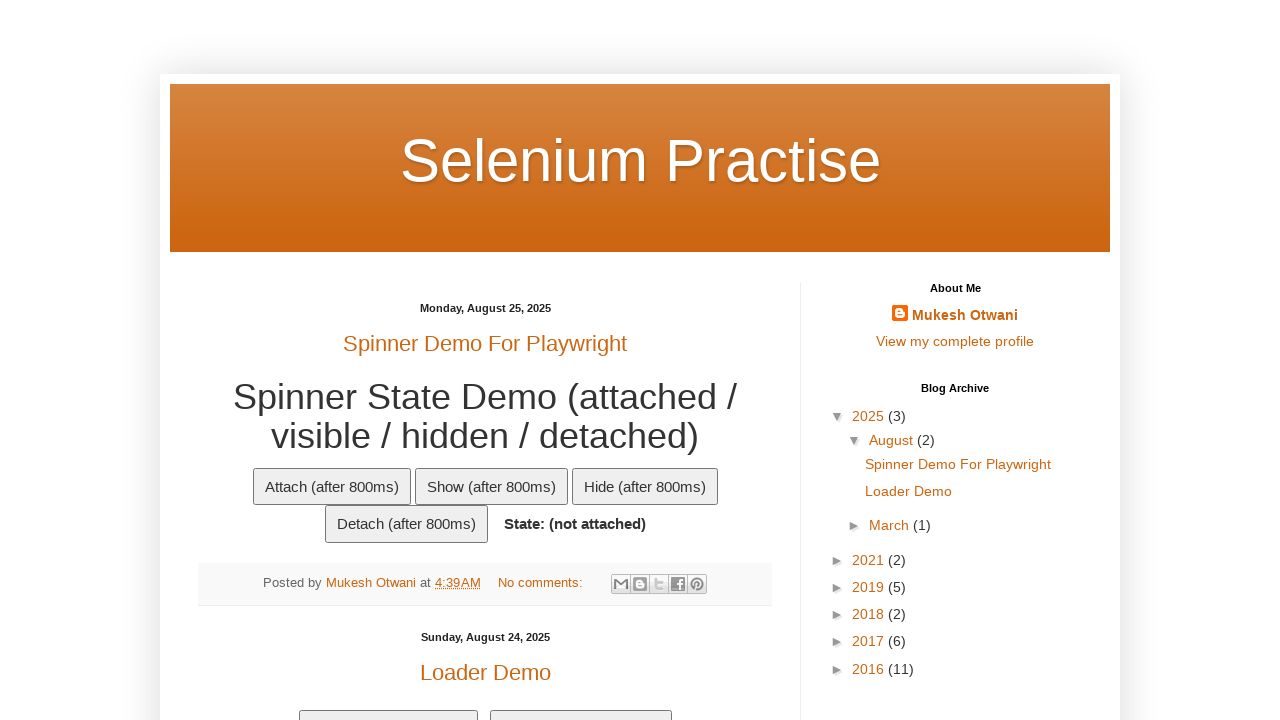

Clicked the 'Know More' link in the FlipKart row of the customers table at (694, 361) on xpath=//table[@id='customers']//tr/td[text()='FlipKart']/following-sibling::td/a
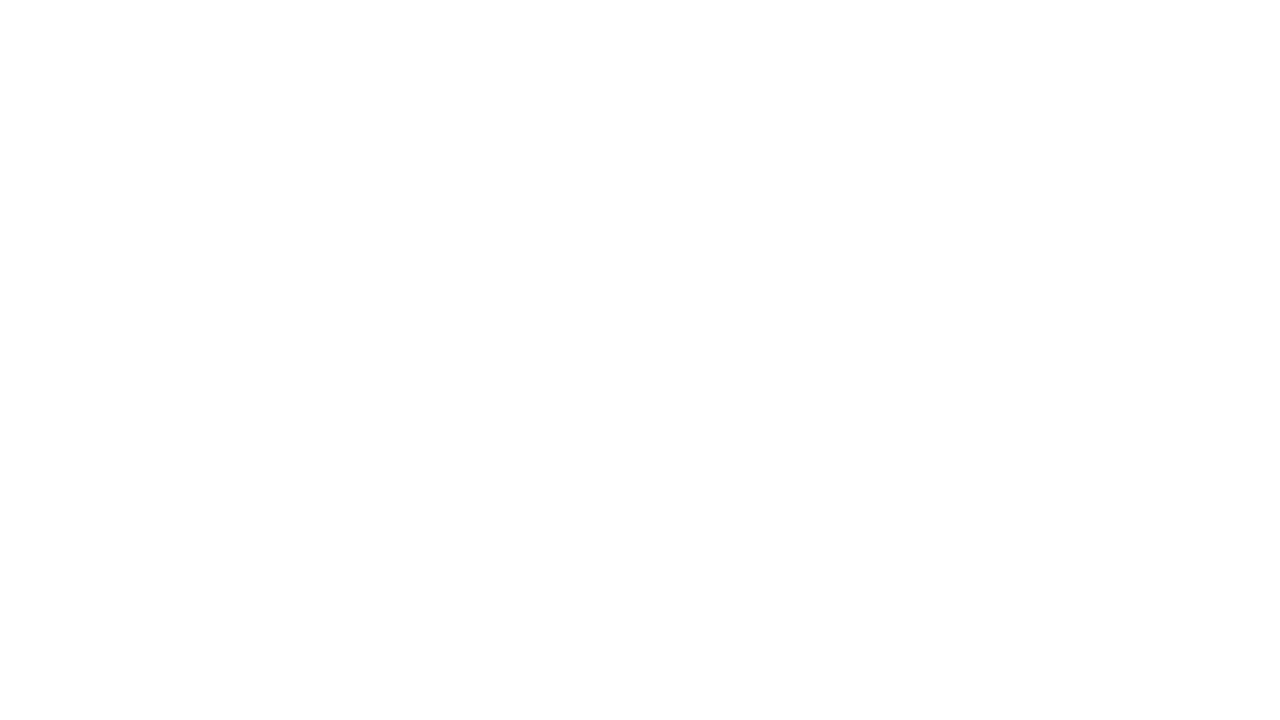

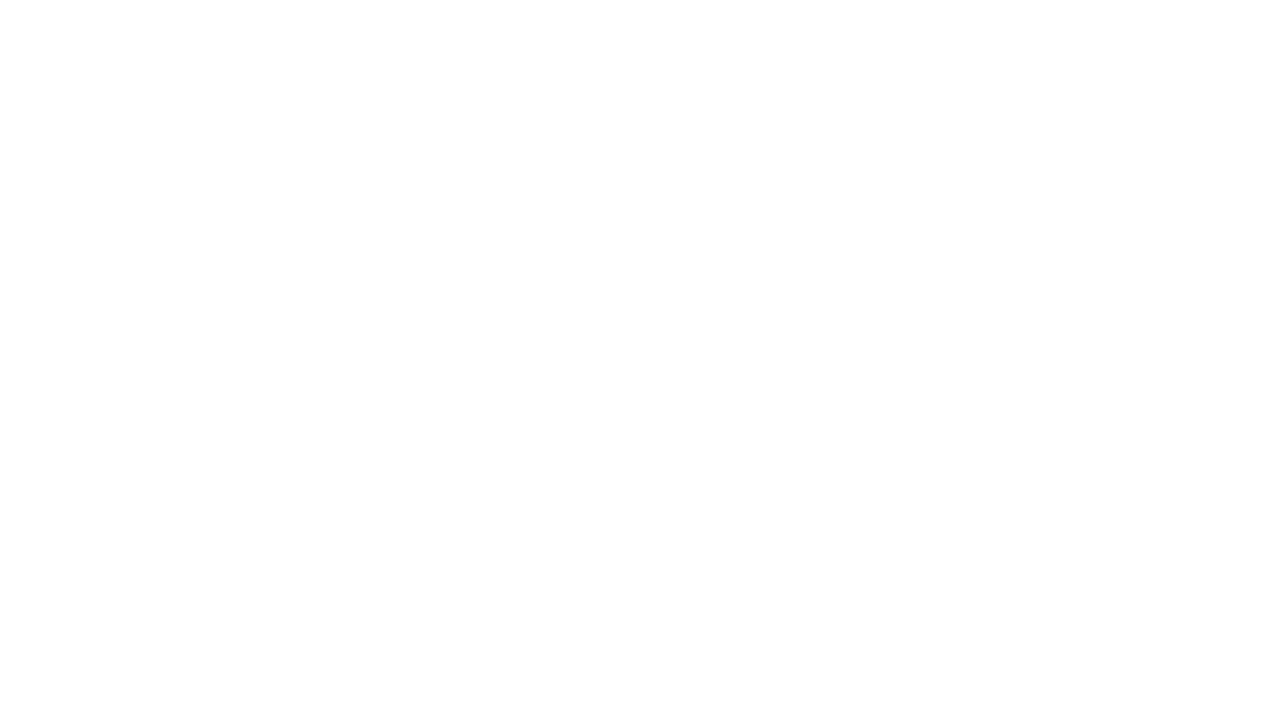